Tests button color change functionality by clicking a button and verifying CSS property changes

Starting URL: http://uitestingplayground.com/home

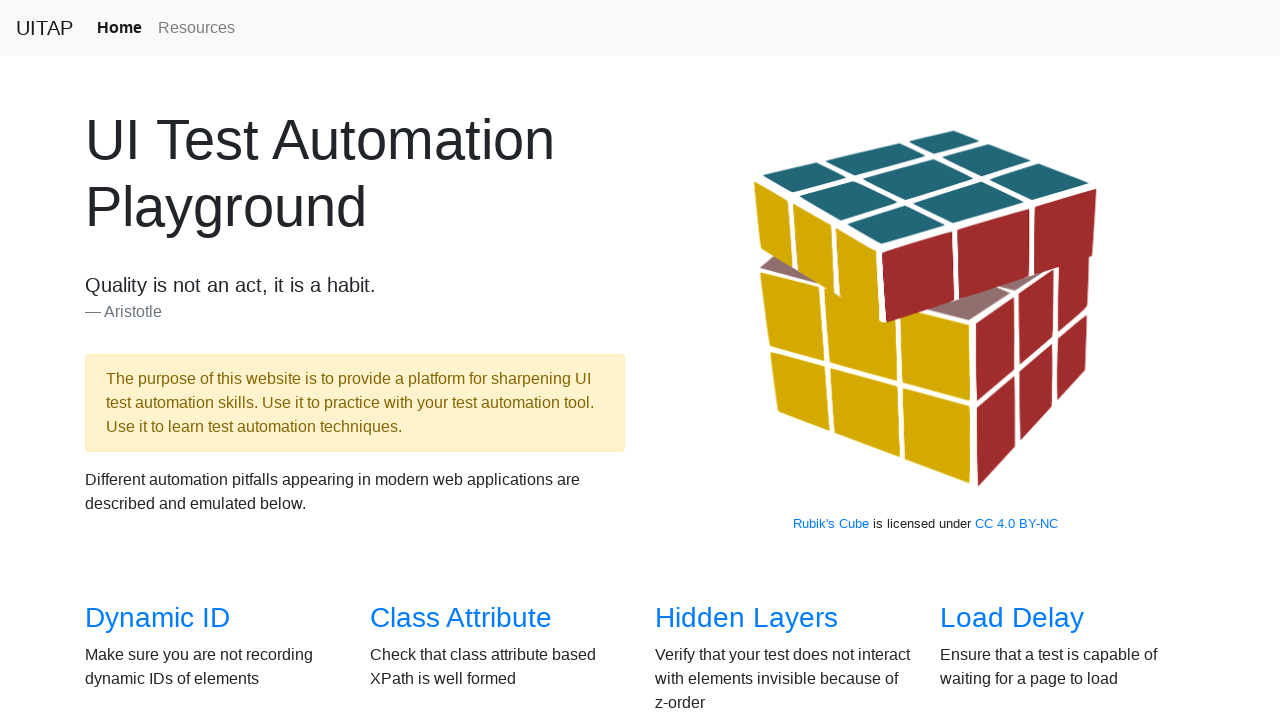

Clicked link to navigate to click test page at (685, 360) on xpath=//a[contains(@href,"/click")]
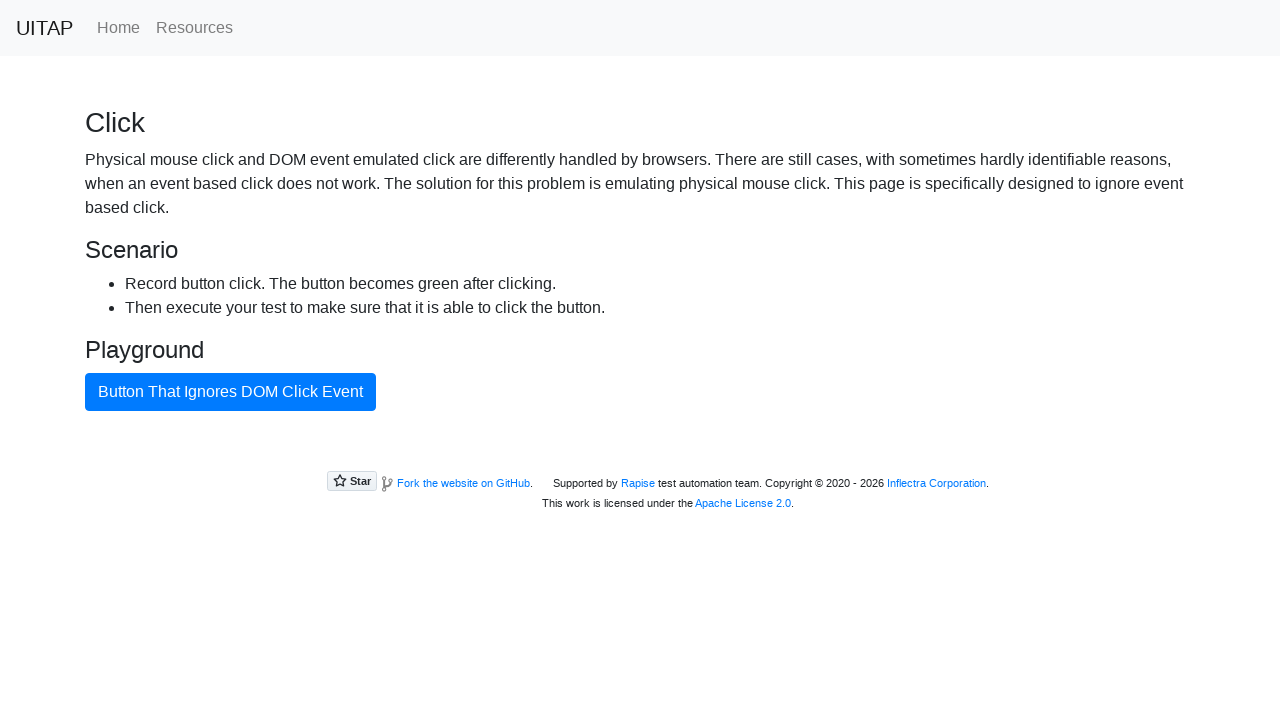

Clicked button to trigger color change at (230, 392) on #badButton
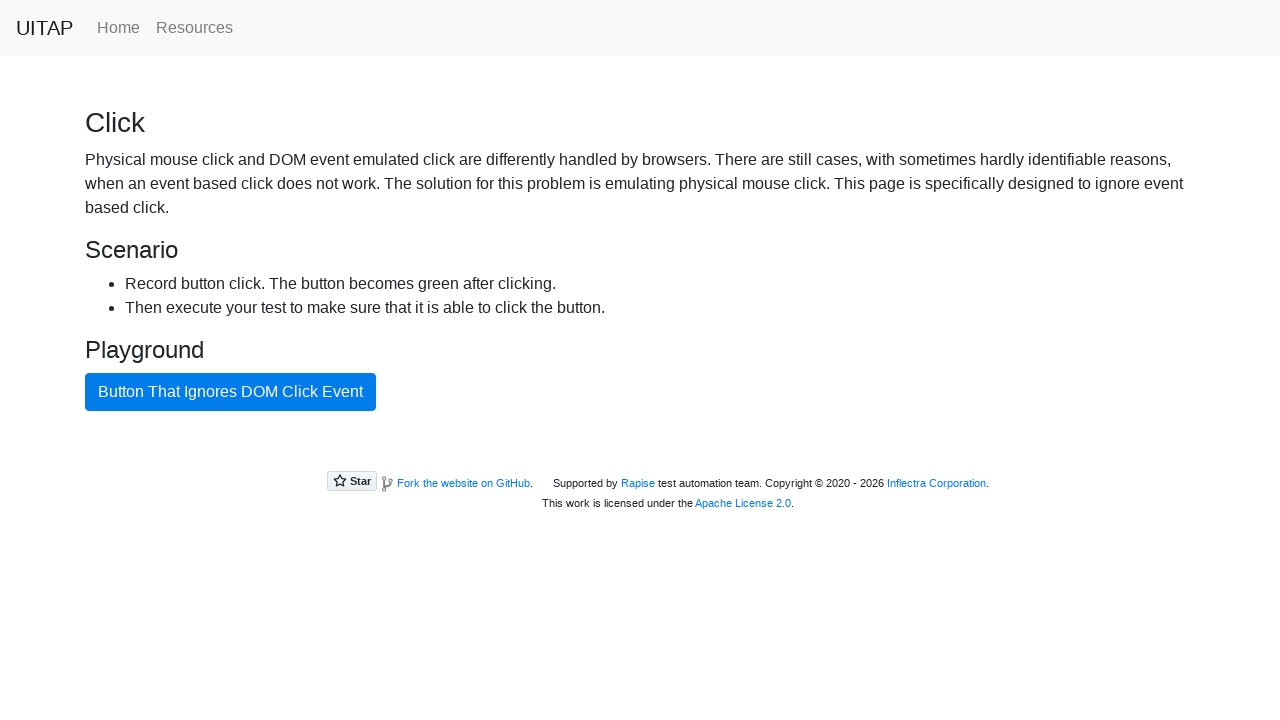

Button remained visible after color change
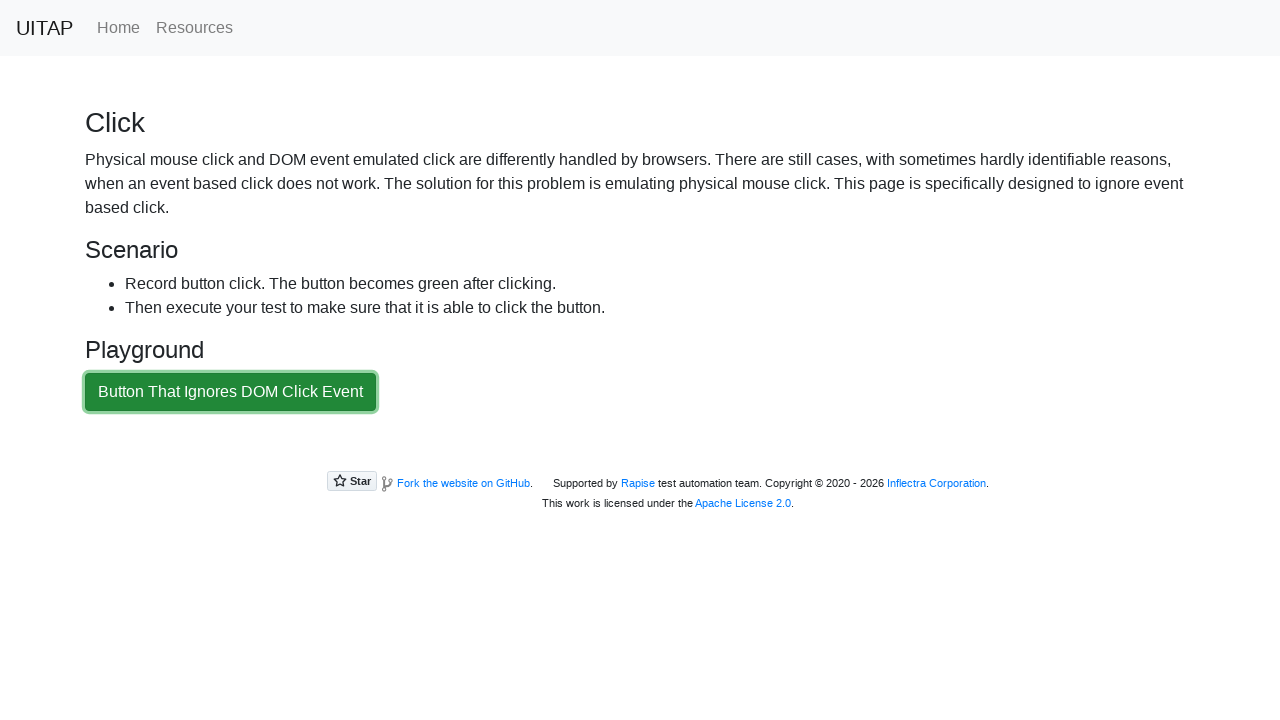

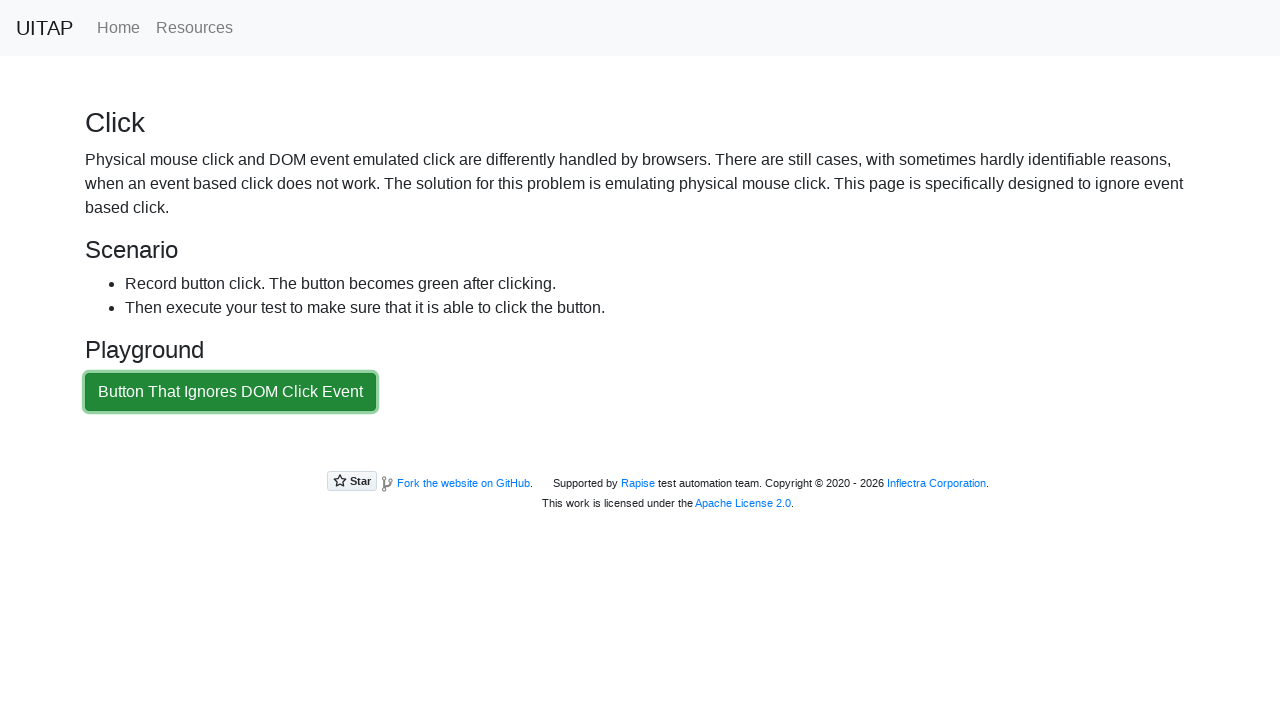